Tests multiple window handling by clicking links that open new windows, verifying window titles, closing child windows, and switching back to the parent window.

Starting URL: https://the-internet.herokuapp.com/

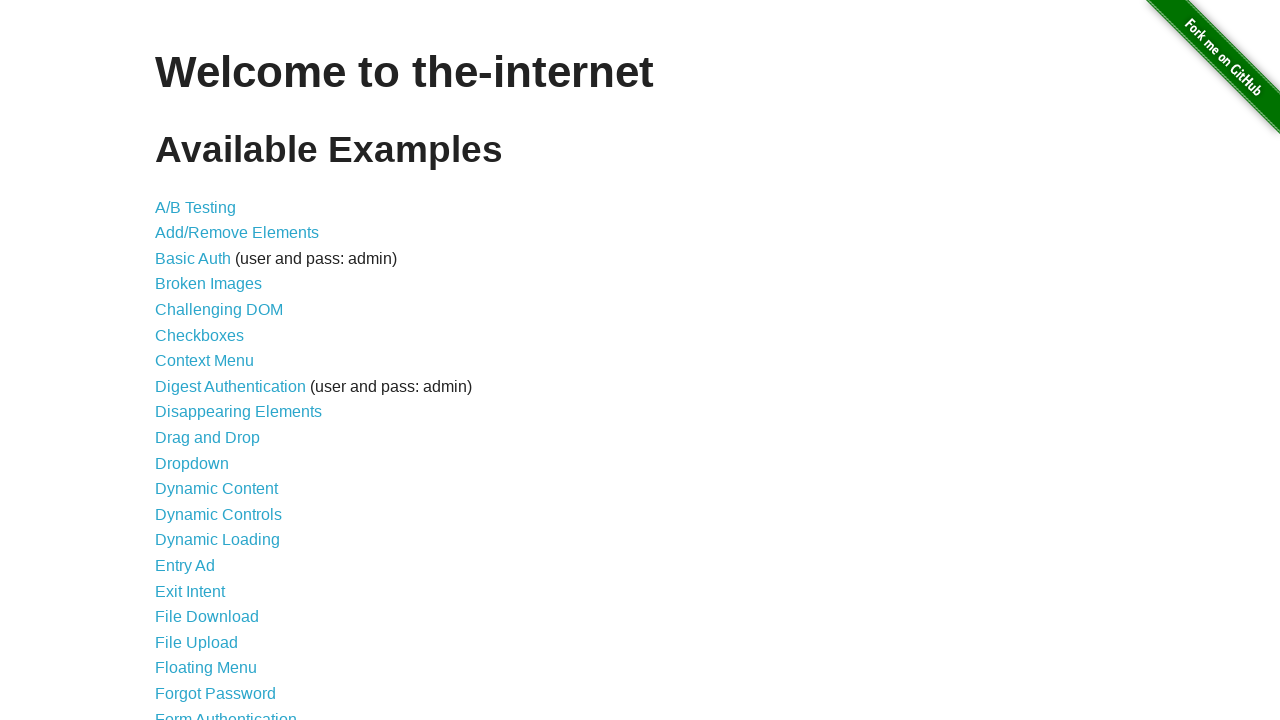

Clicked on 'Multiple Windows' link at (218, 369) on xpath=//a[text()='Multiple Windows']
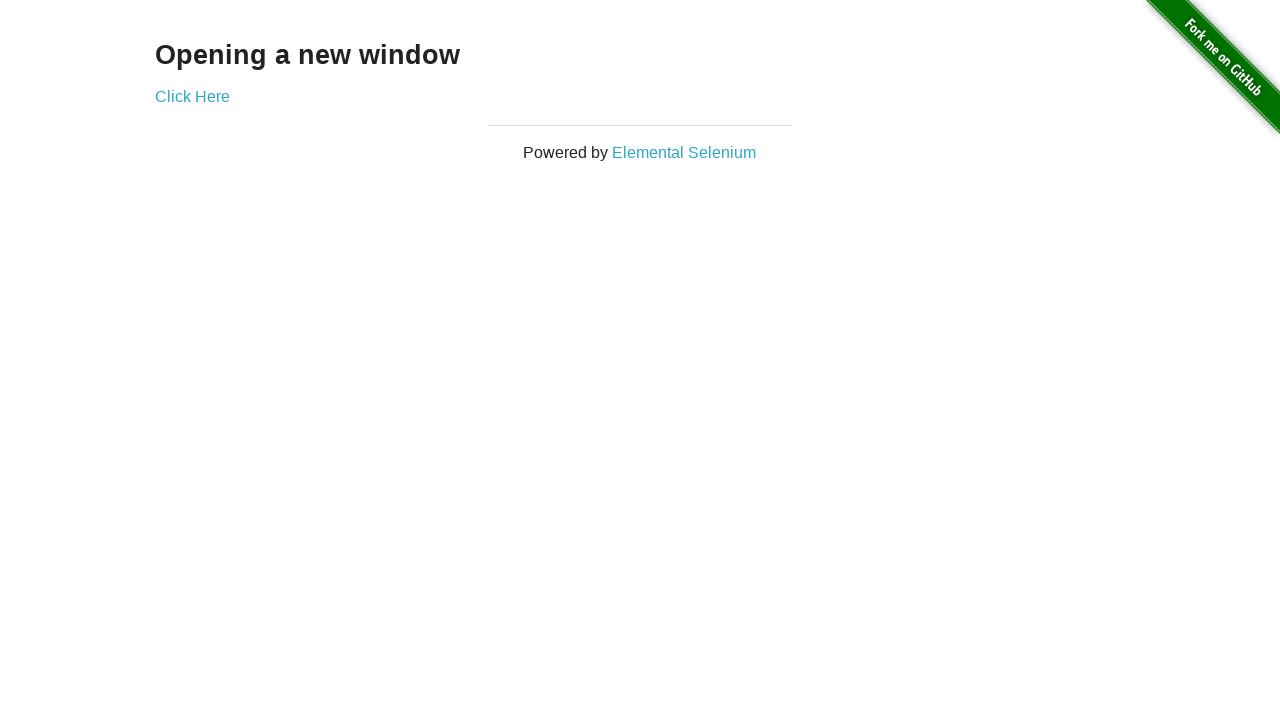

Clicked on 'Elemental Selenium' link to open new window at (684, 152) on xpath=//a[text()='Elemental Selenium']
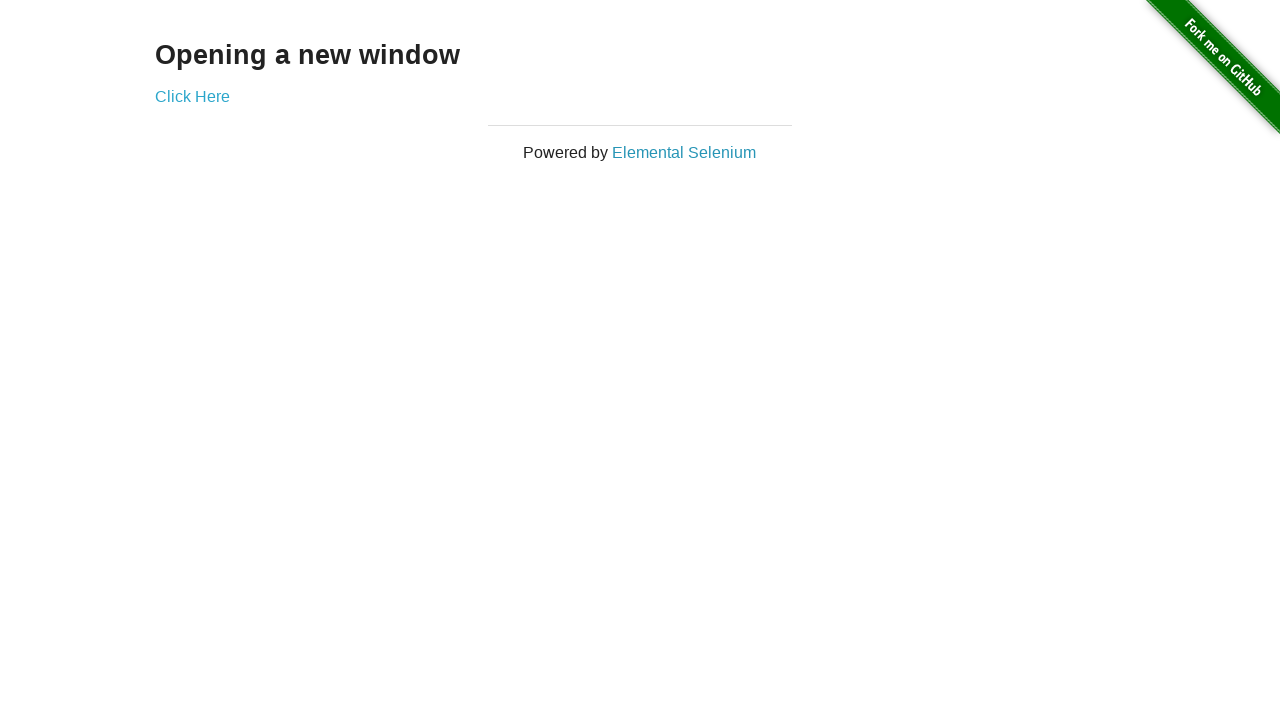

First child window loaded
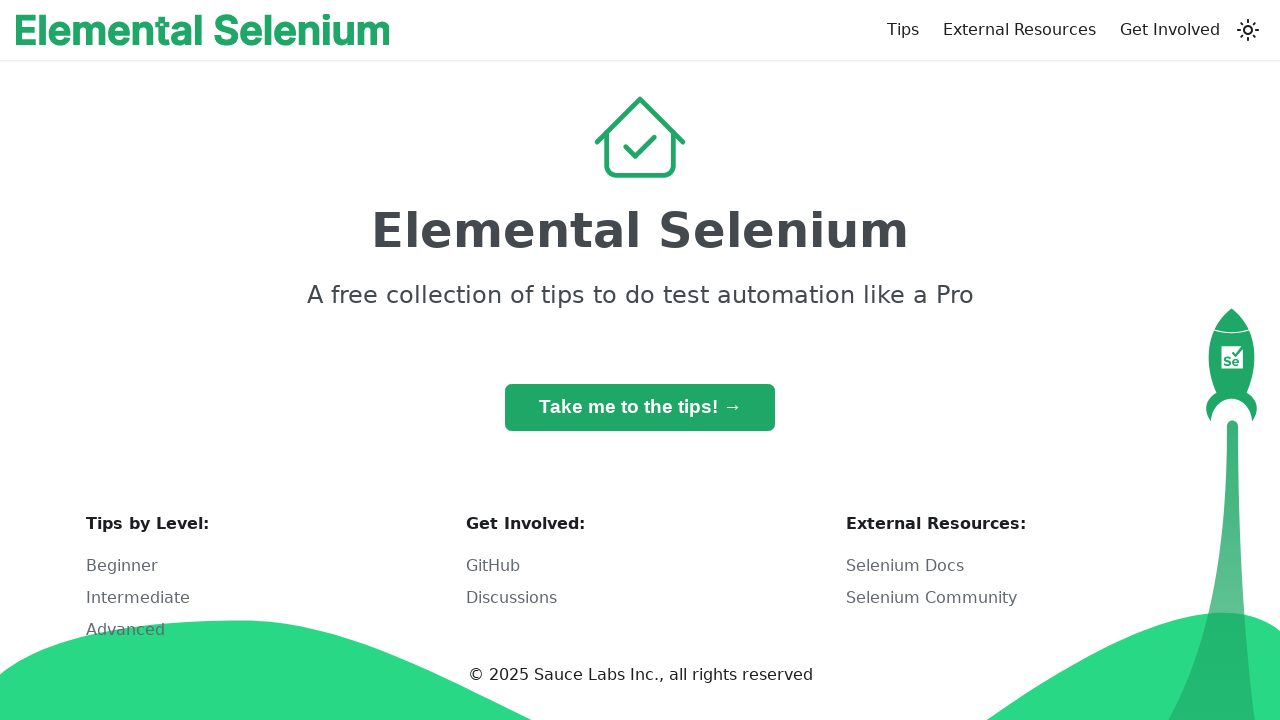

Verified first child window title: Home | Elemental Selenium
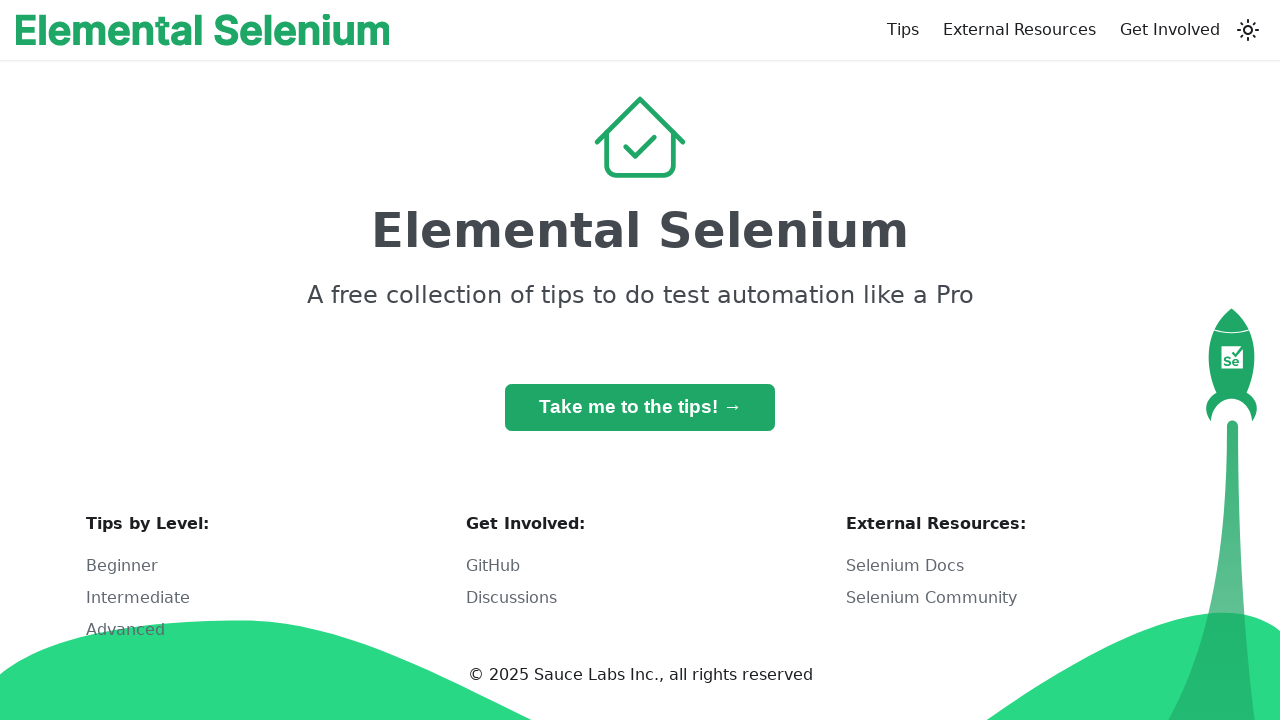

Closed first child window
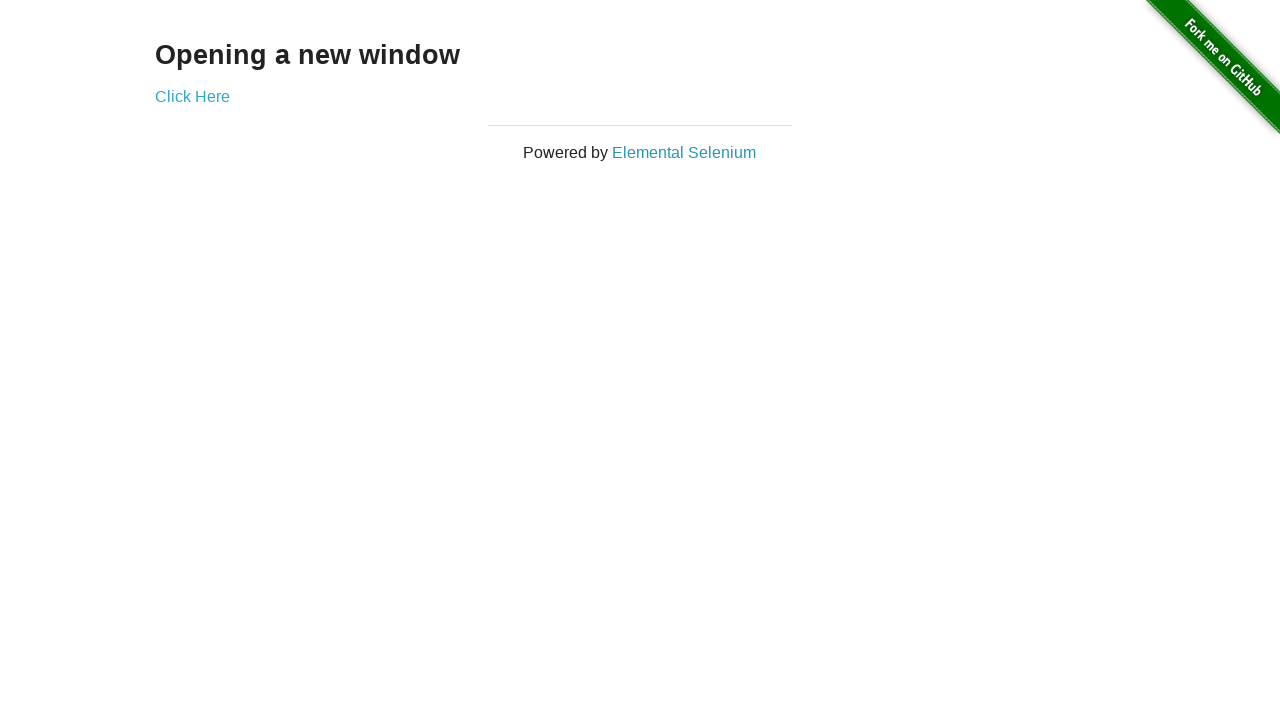

Clicked on 'Click Here' link to open second new window at (192, 96) on xpath=//a[text()='Click Here']
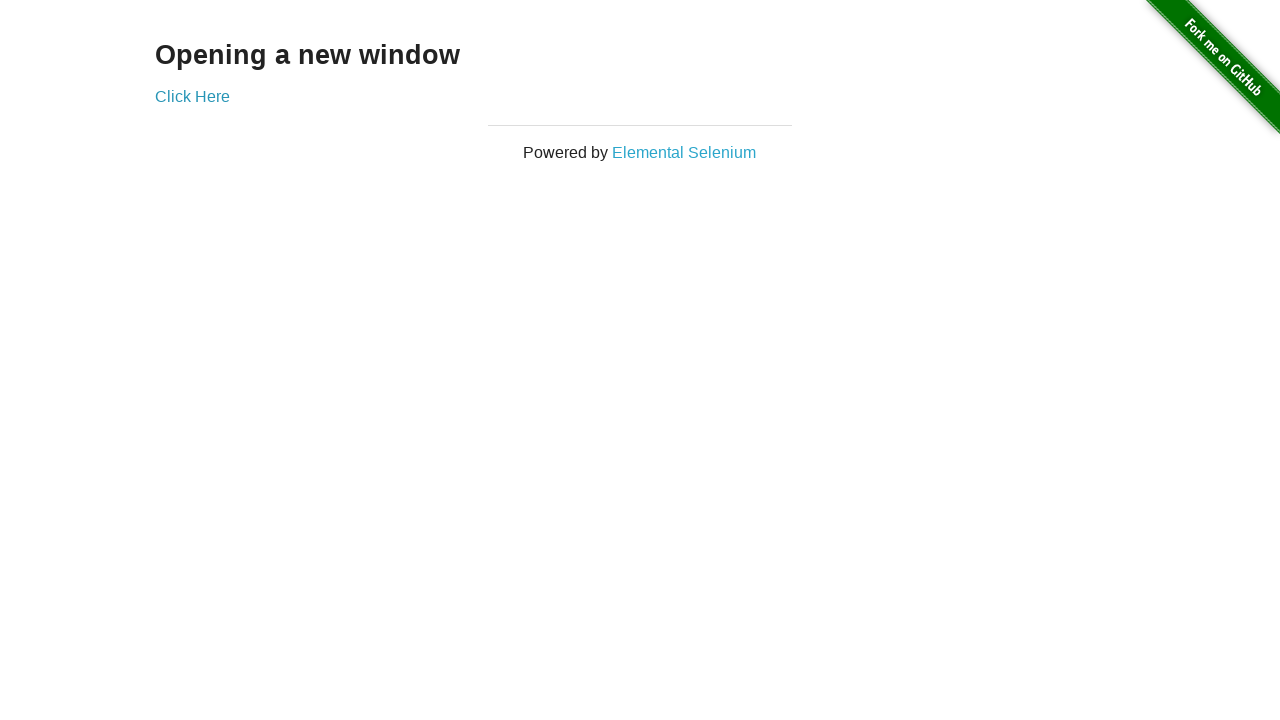

Second child window loaded
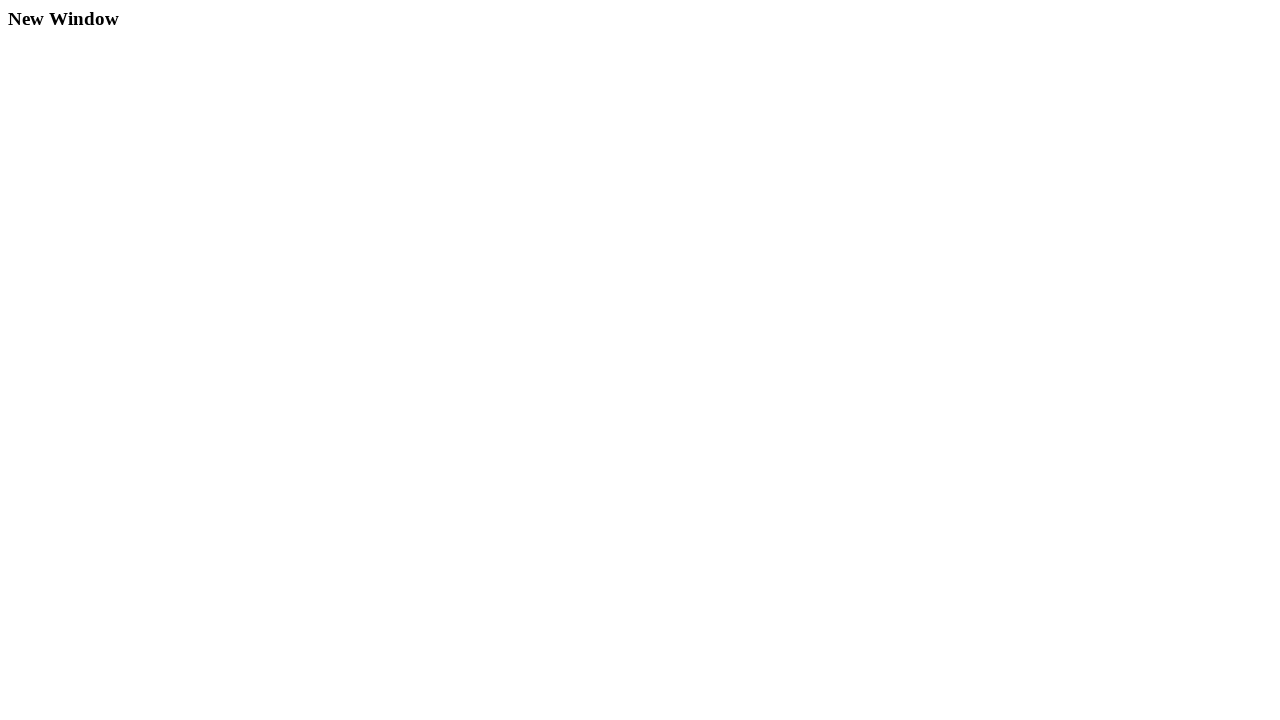

Verified second child window title: New Window
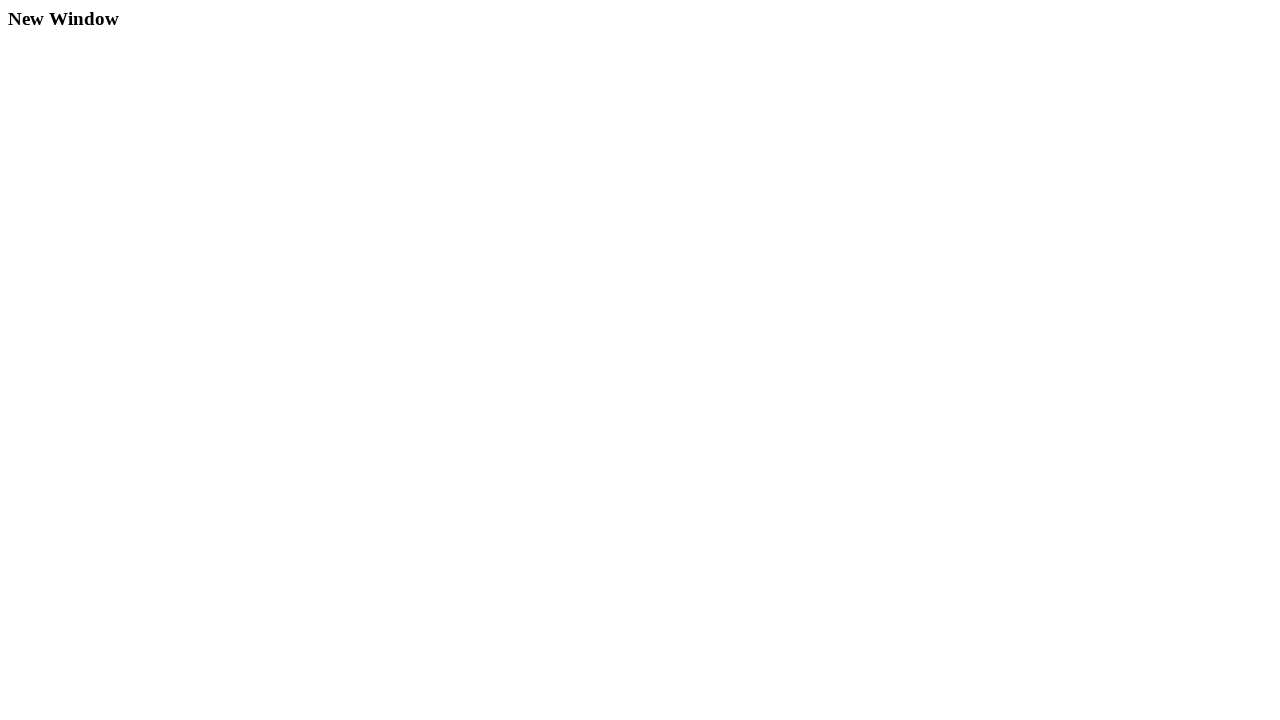

Closed second child window
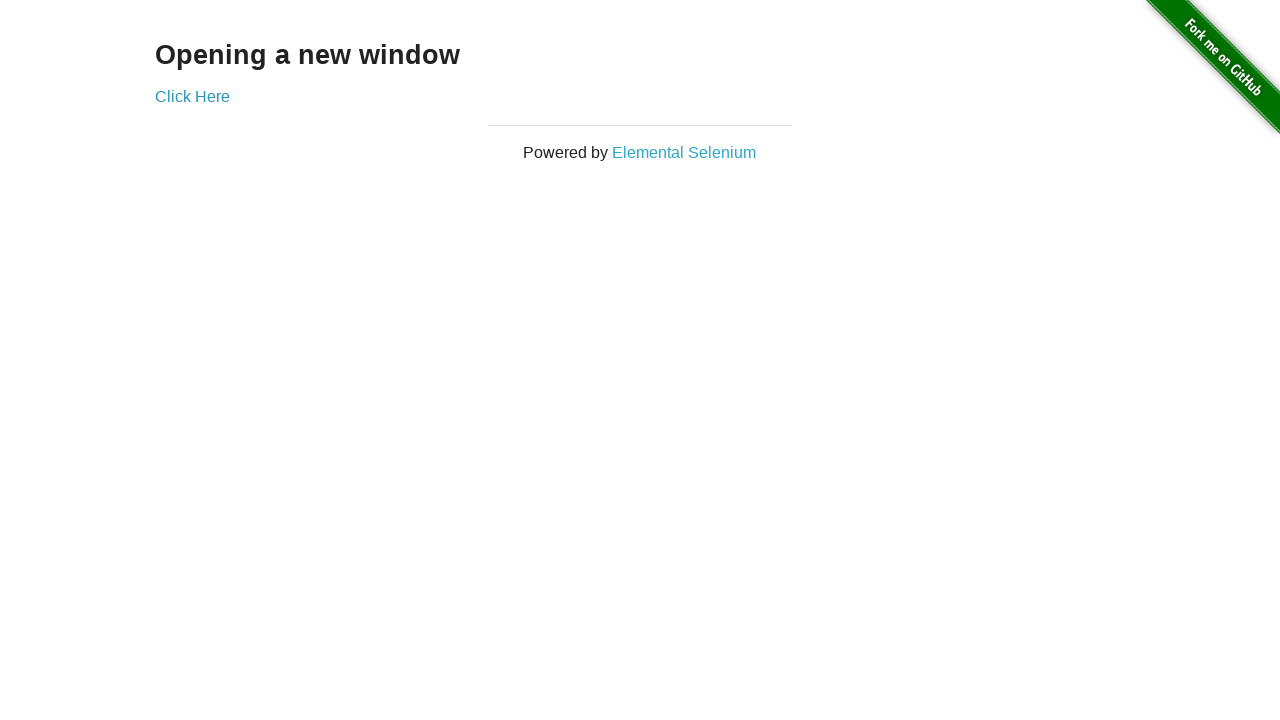

Verified parent window title: The Internet
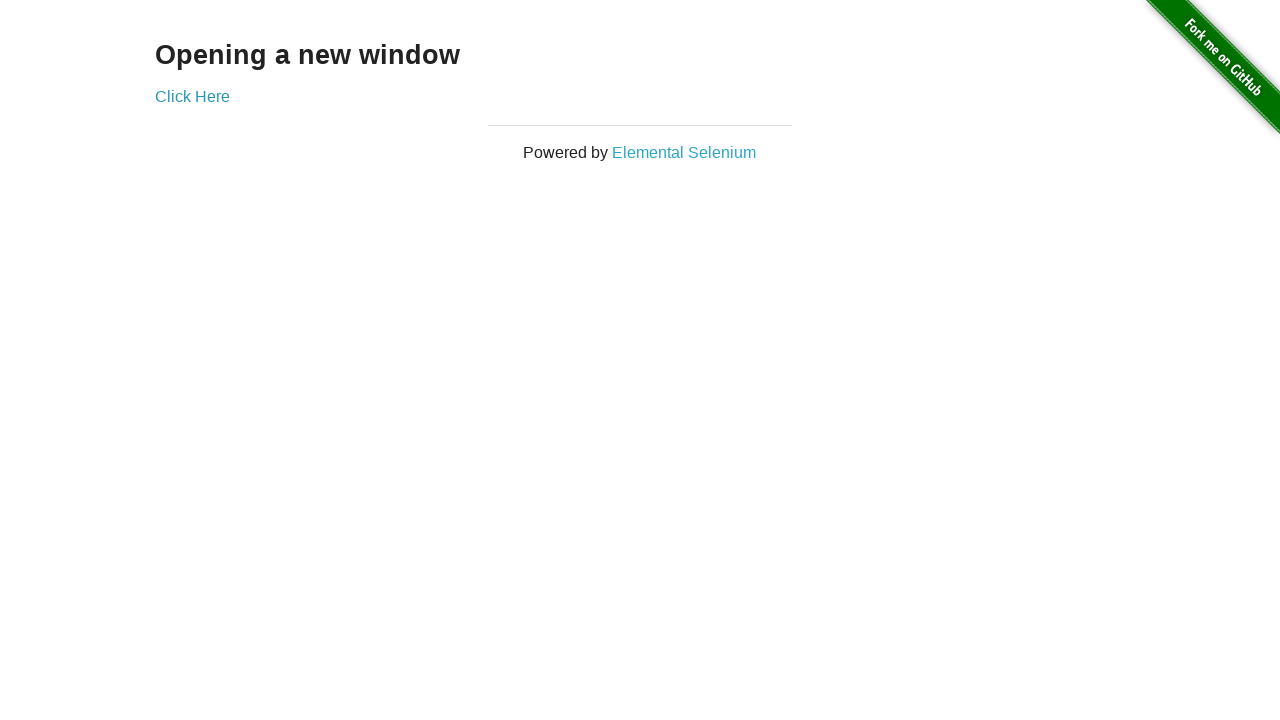

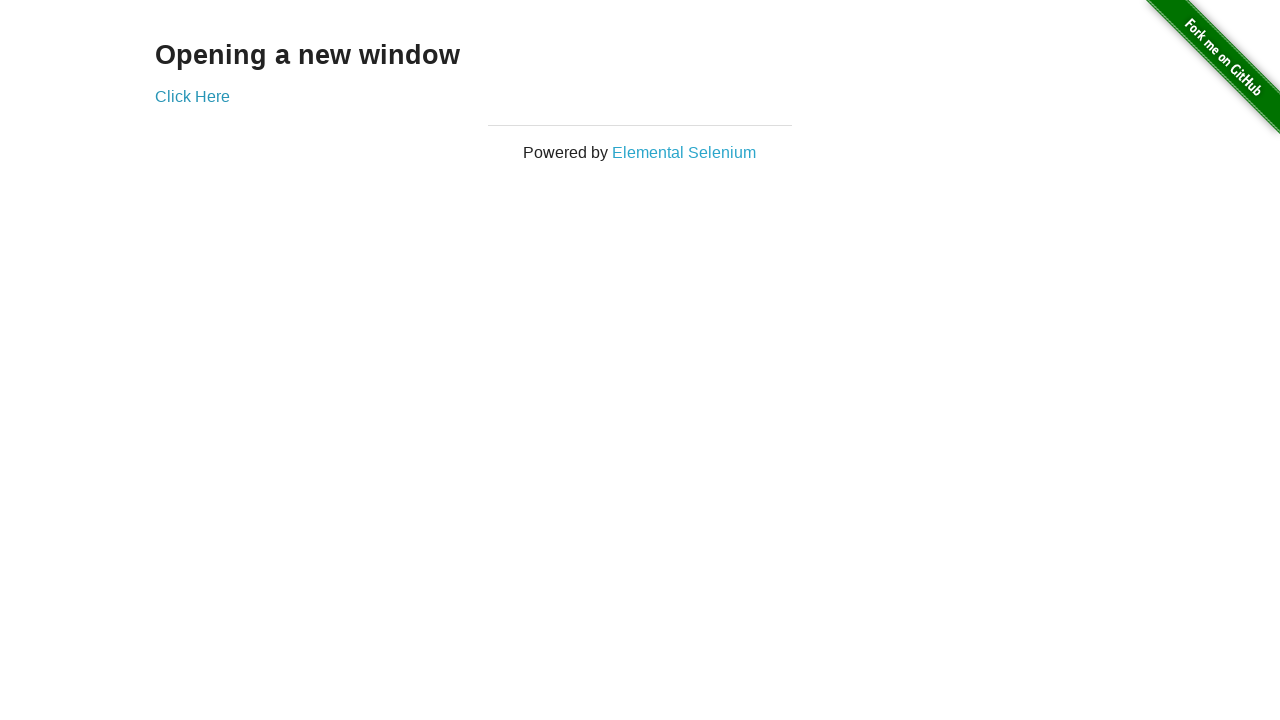